Tests that the "Clear completed" button is hidden when there are no completed items.

Starting URL: https://demo.playwright.dev/todomvc

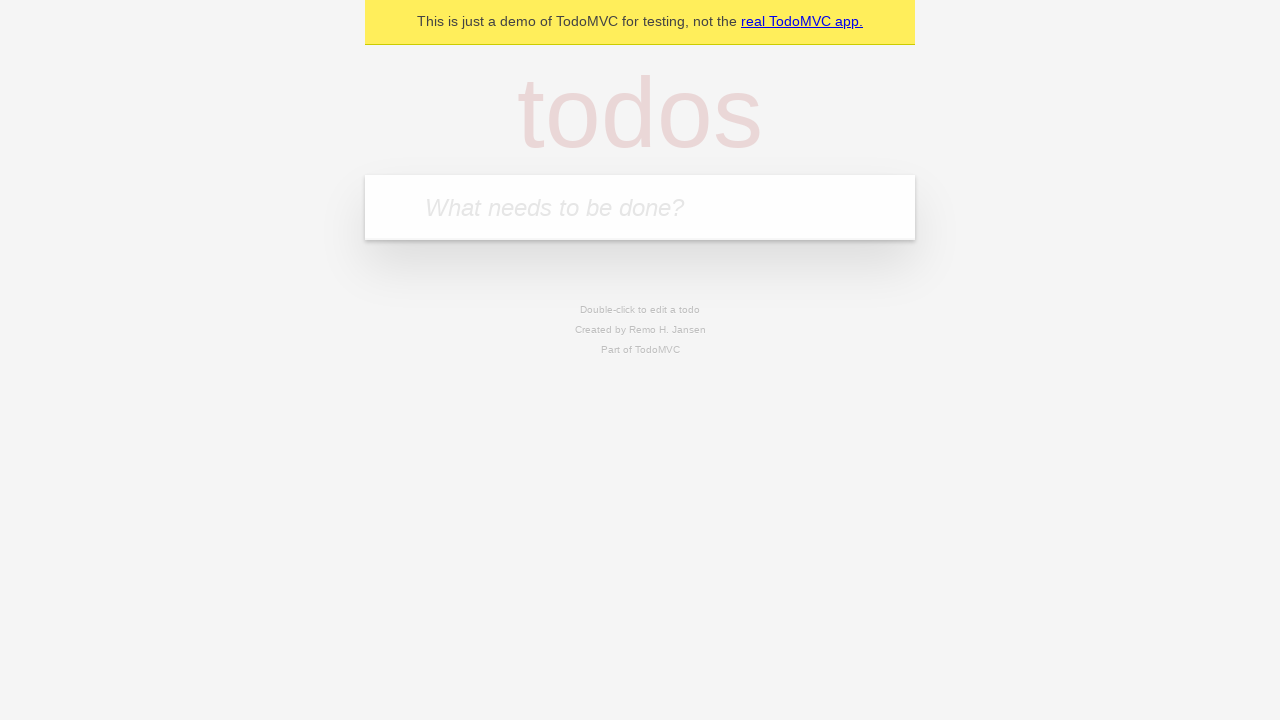

Filled todo input with 'buy some cheese' on internal:attr=[placeholder="What needs to be done?"i]
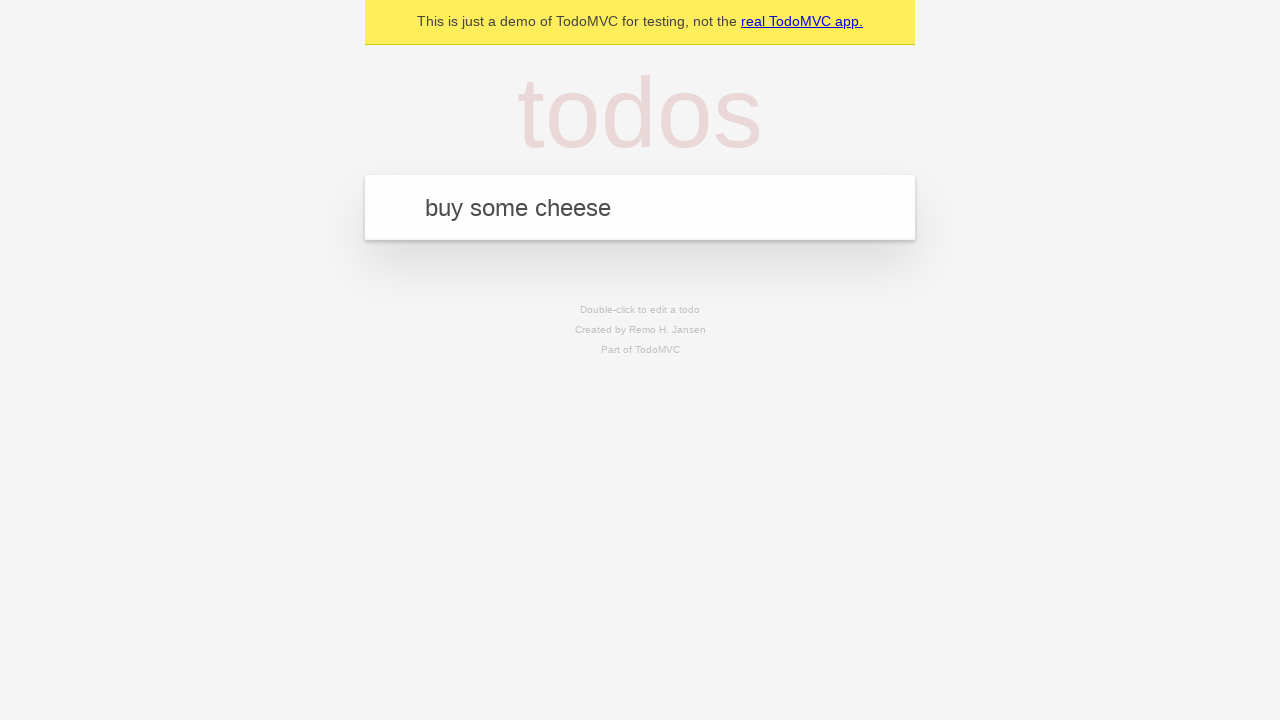

Pressed Enter to create first todo on internal:attr=[placeholder="What needs to be done?"i]
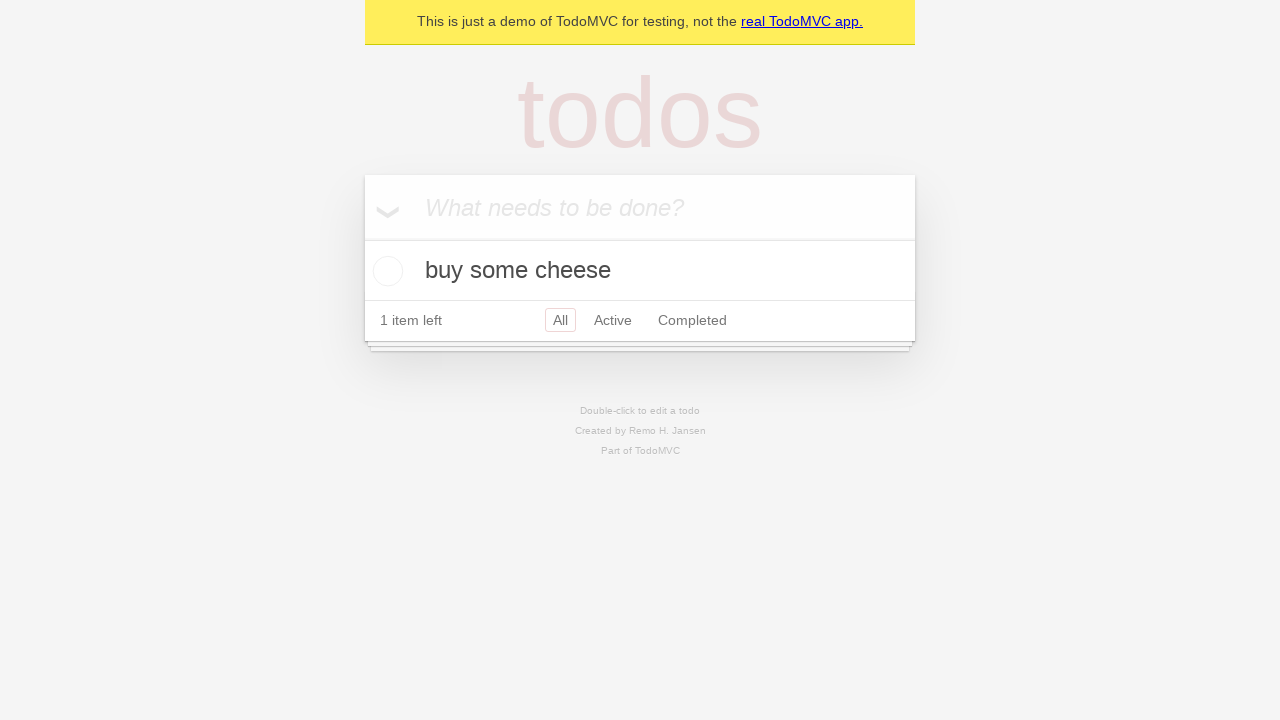

Filled todo input with 'feed the cat' on internal:attr=[placeholder="What needs to be done?"i]
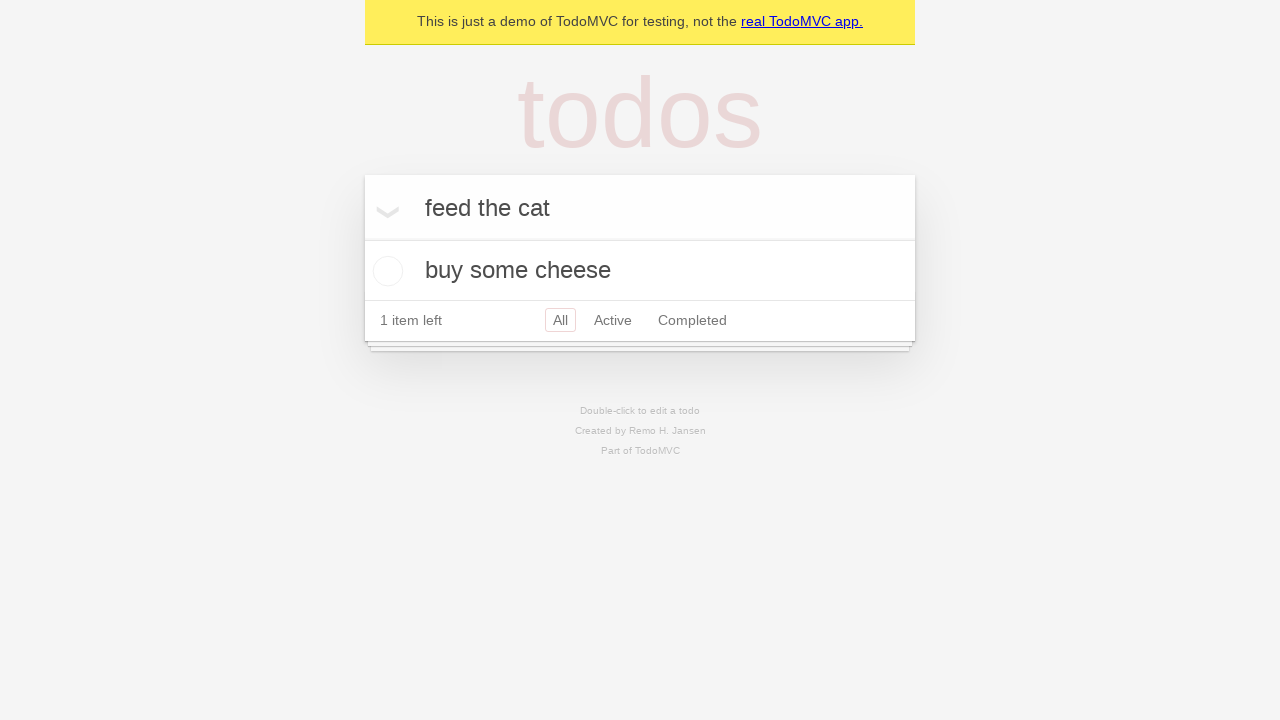

Pressed Enter to create second todo on internal:attr=[placeholder="What needs to be done?"i]
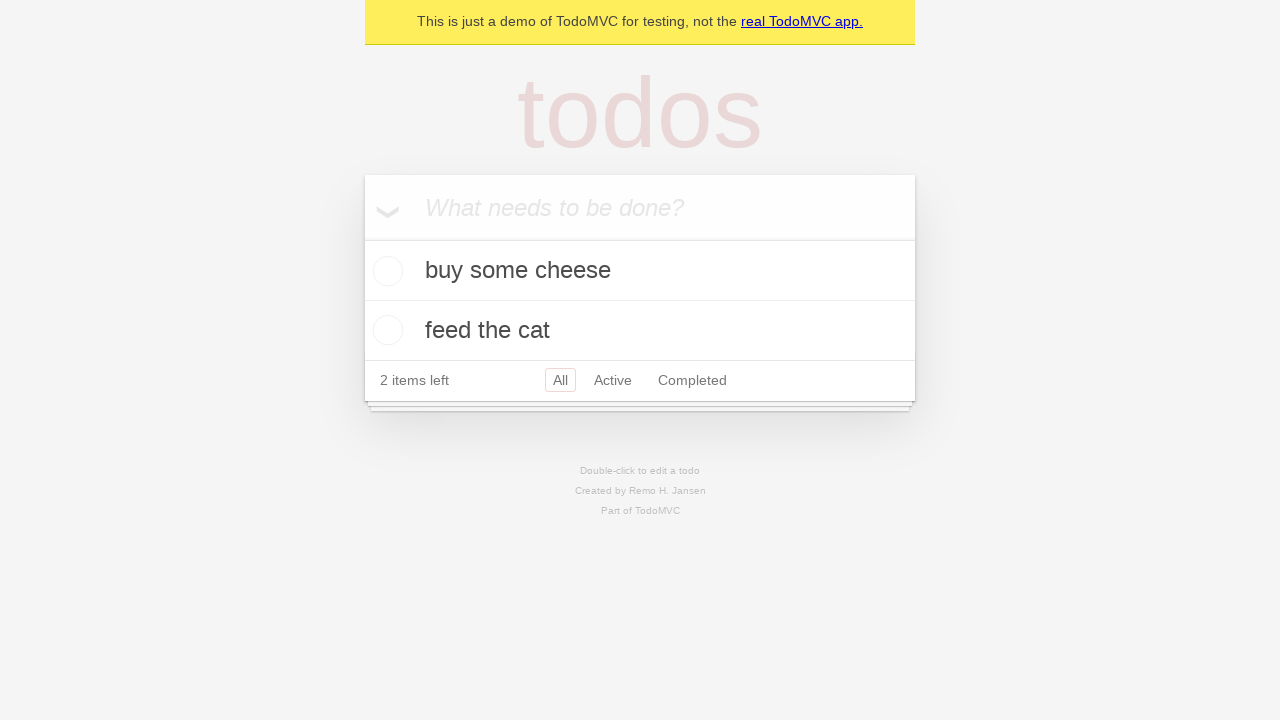

Filled todo input with 'book a doctors appointment' on internal:attr=[placeholder="What needs to be done?"i]
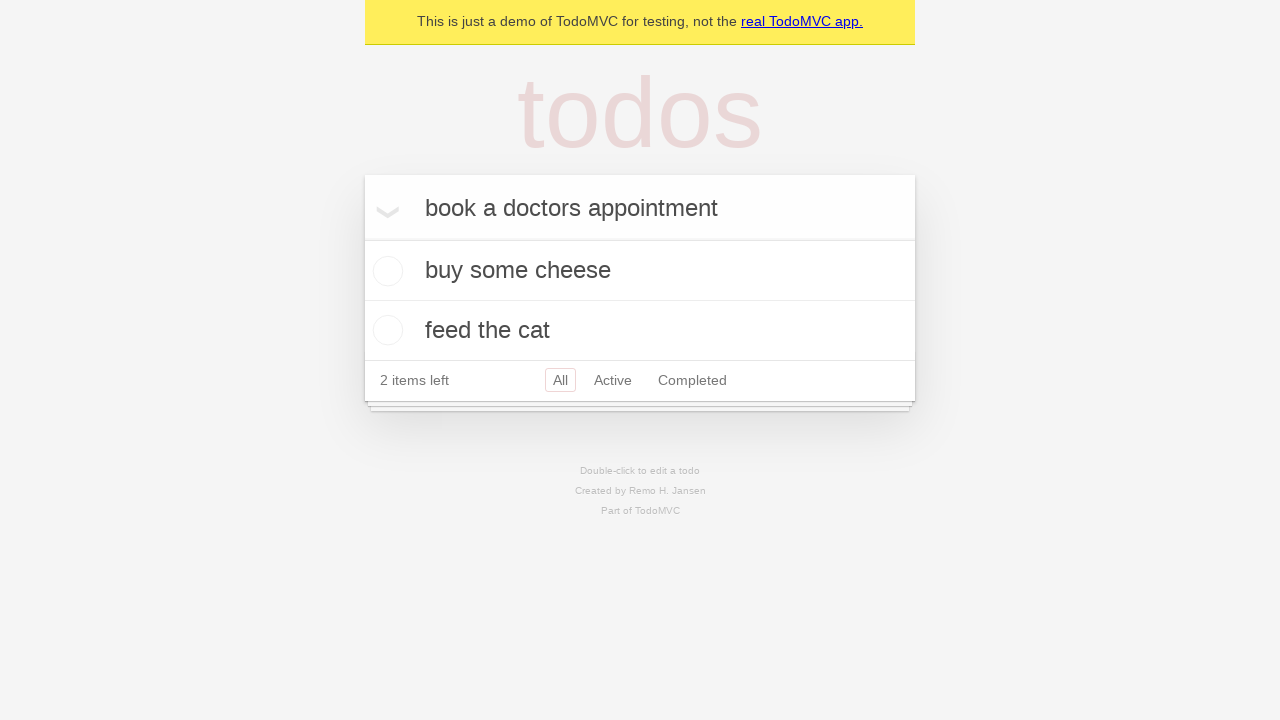

Pressed Enter to create third todo on internal:attr=[placeholder="What needs to be done?"i]
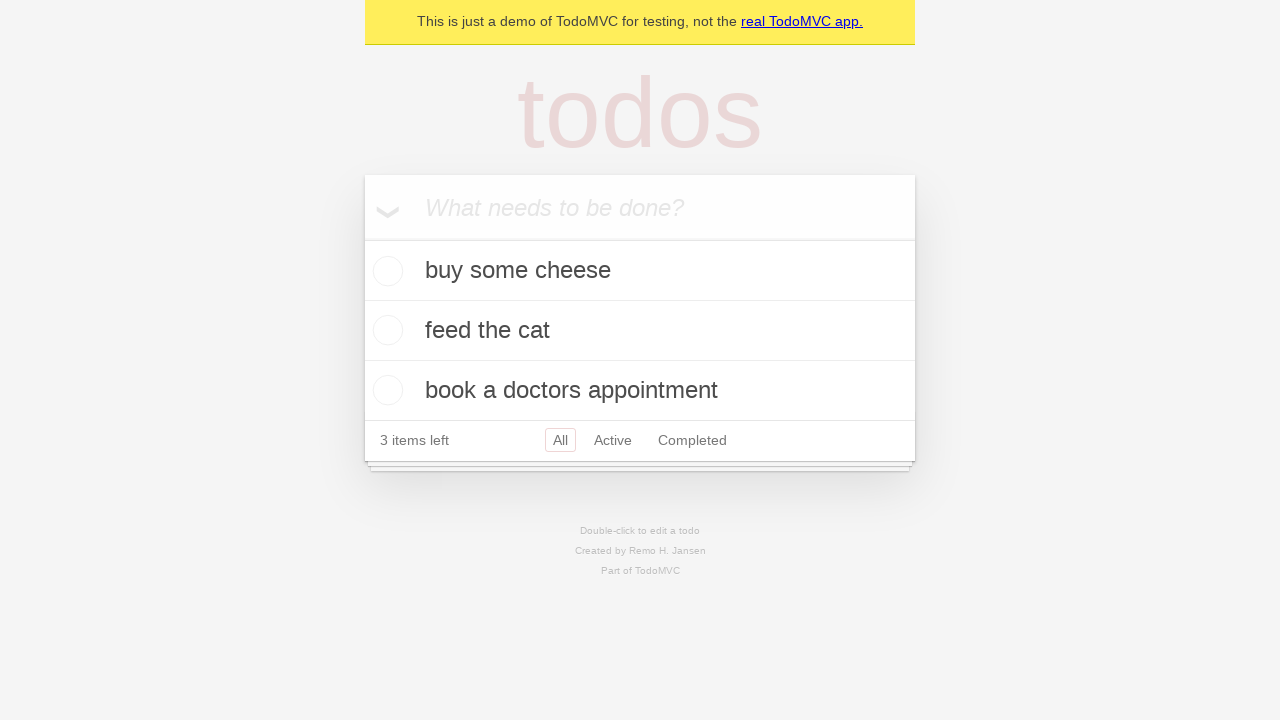

Checked the first todo item at (385, 271) on .todo-list li .toggle >> nth=0
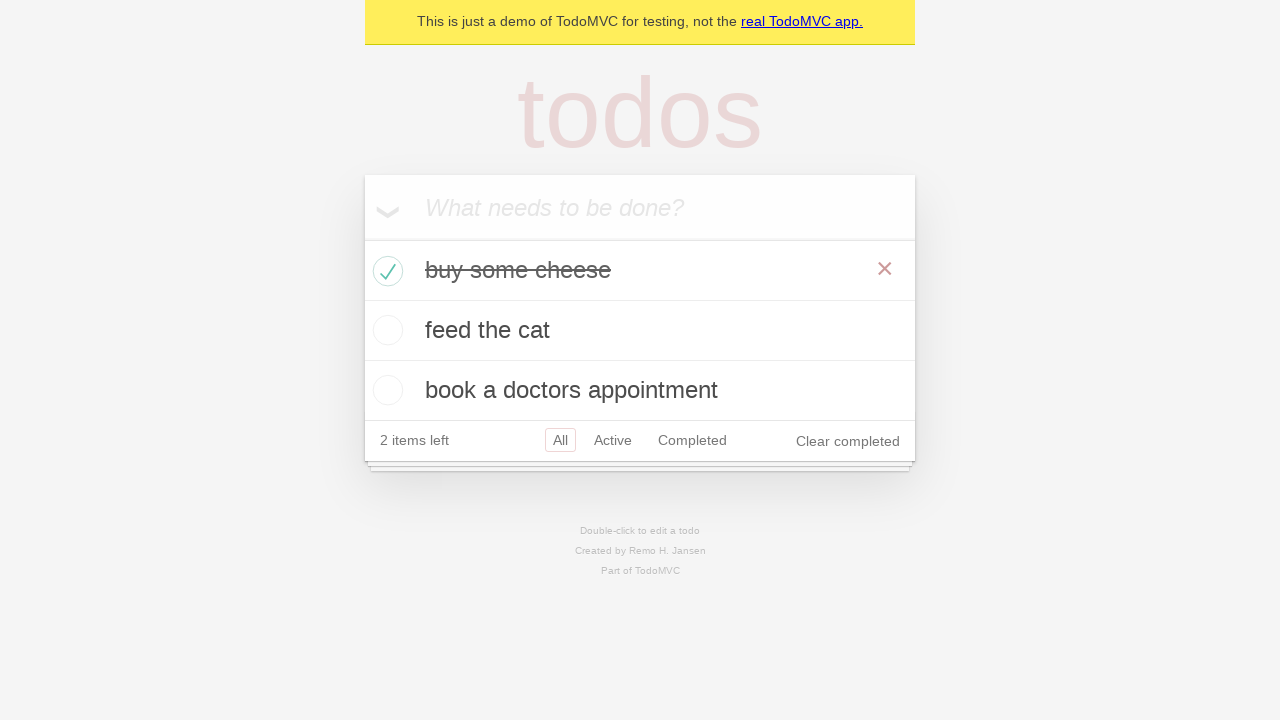

Clicked 'Clear completed' button to remove completed todo at (848, 441) on internal:role=button[name="Clear completed"i]
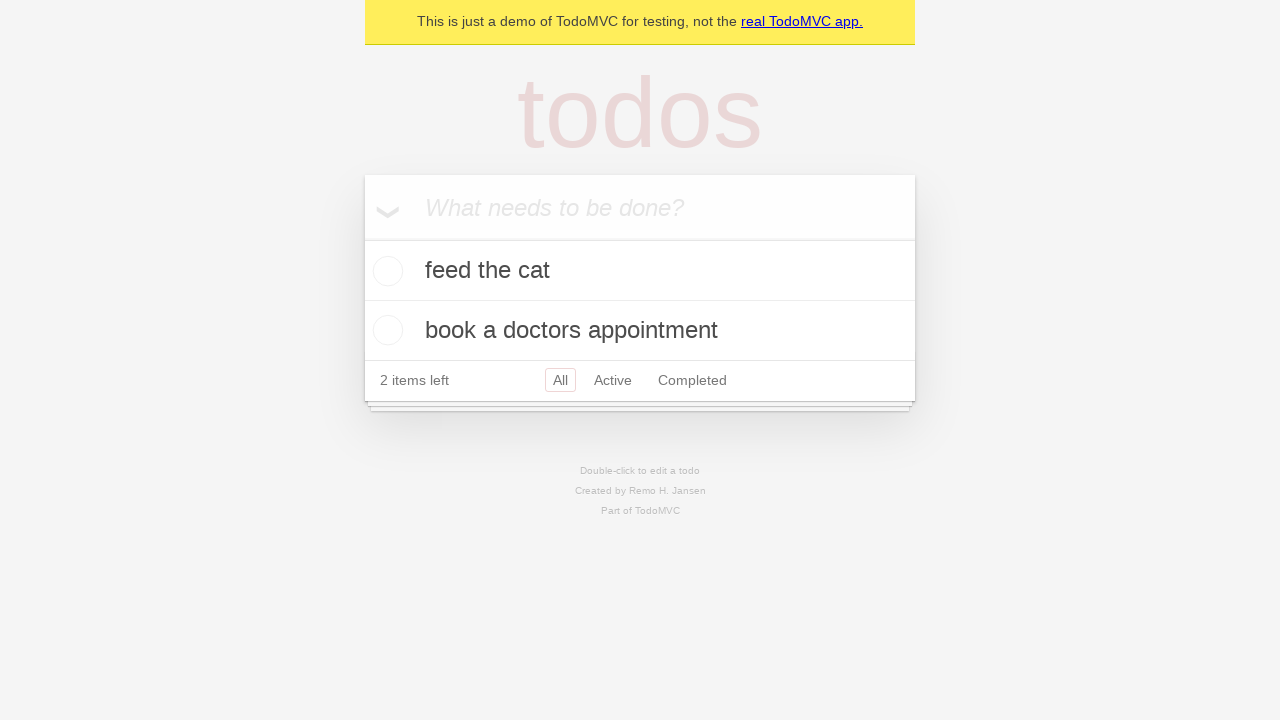

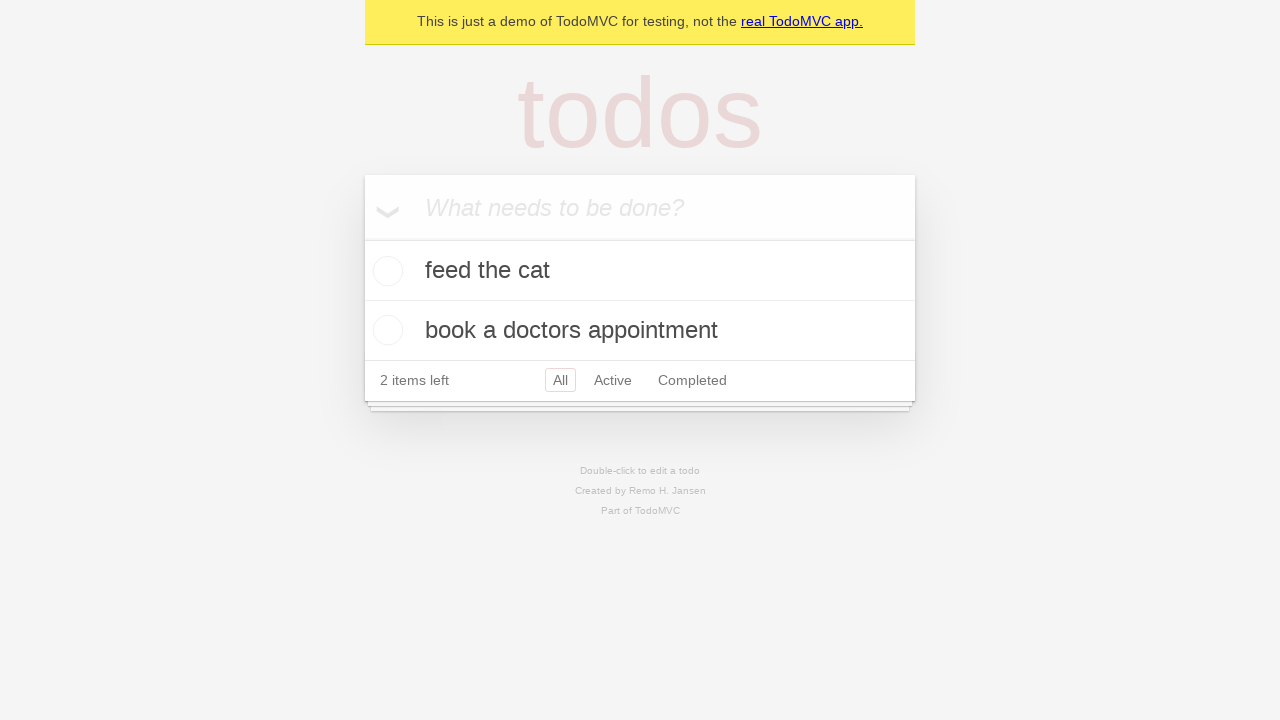